Demonstrates drag and drop action from draggable element to droppable element

Starting URL: https://crossbrowsertesting.github.io/drag-and-drop

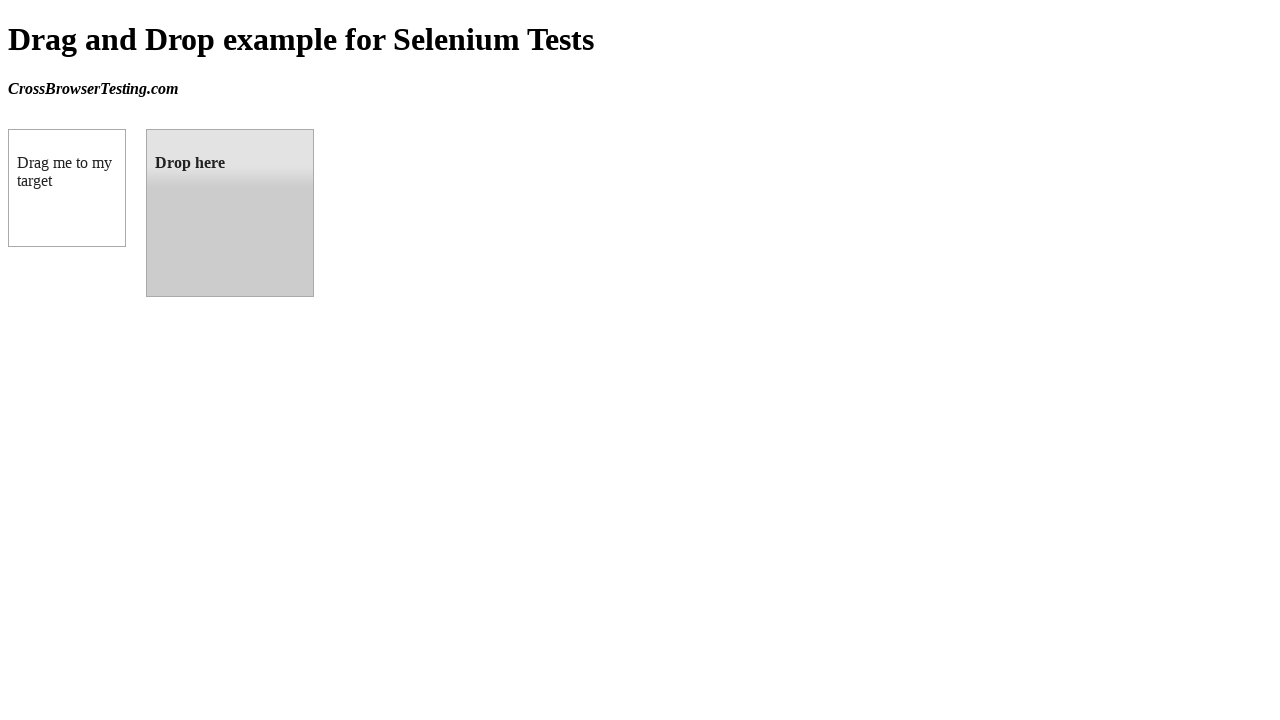

Located draggable element with id 'draggable'
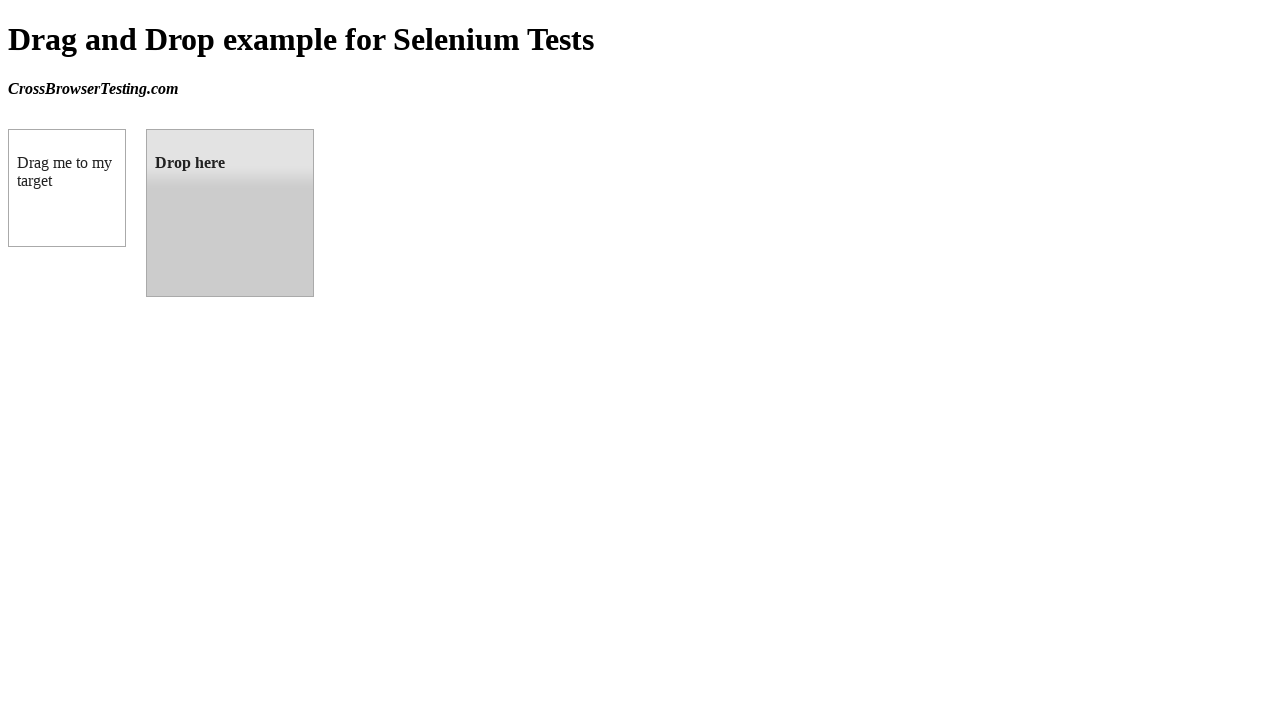

Located droppable element with id 'droppable'
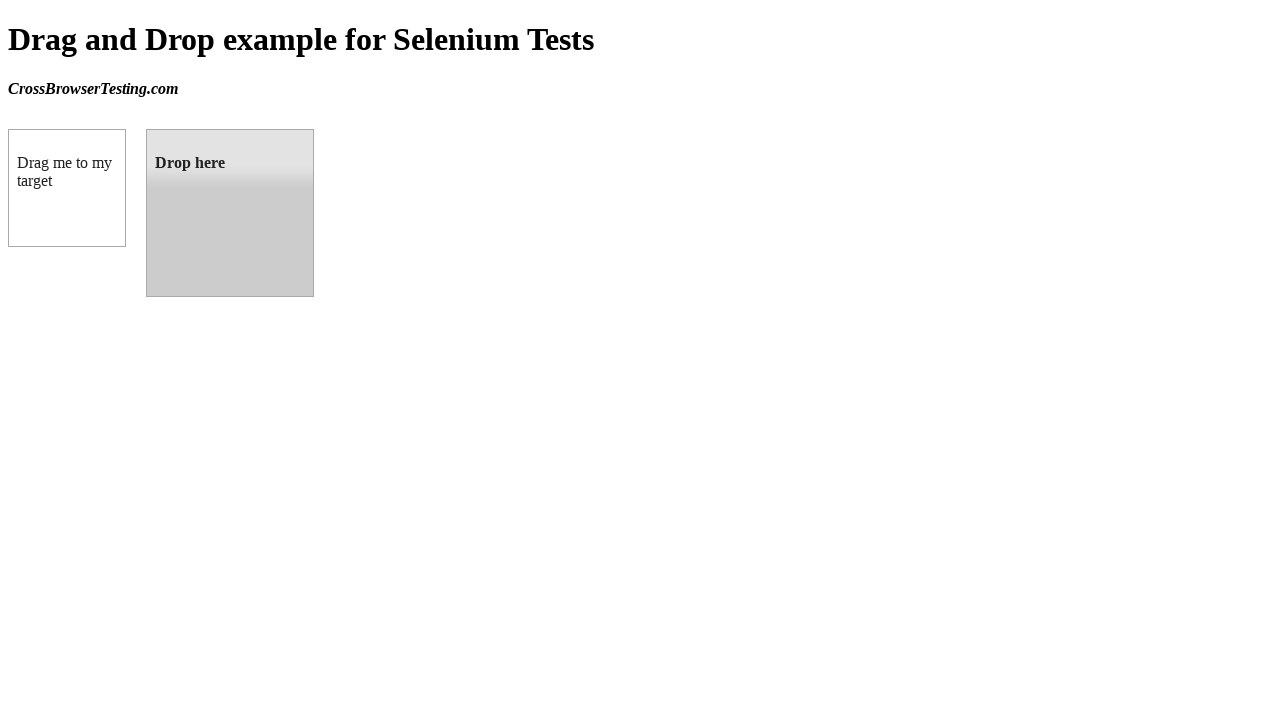

Dragged element from draggable box to droppable box at (230, 213)
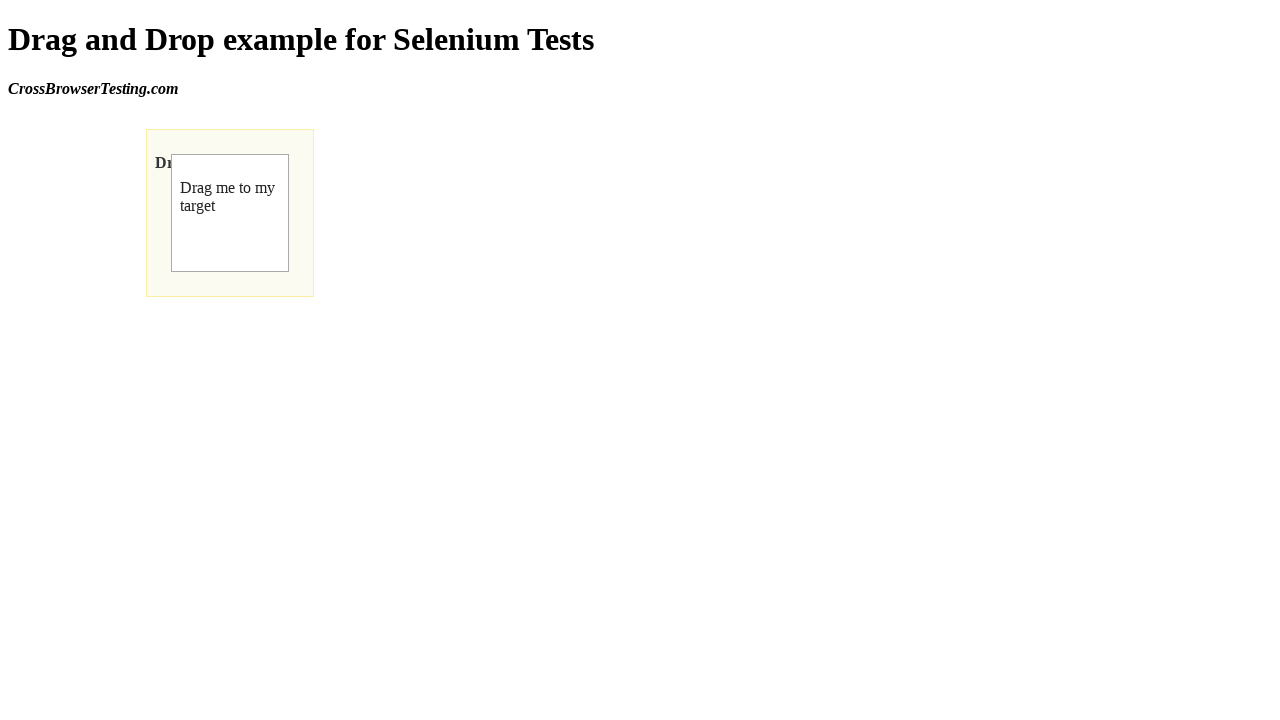

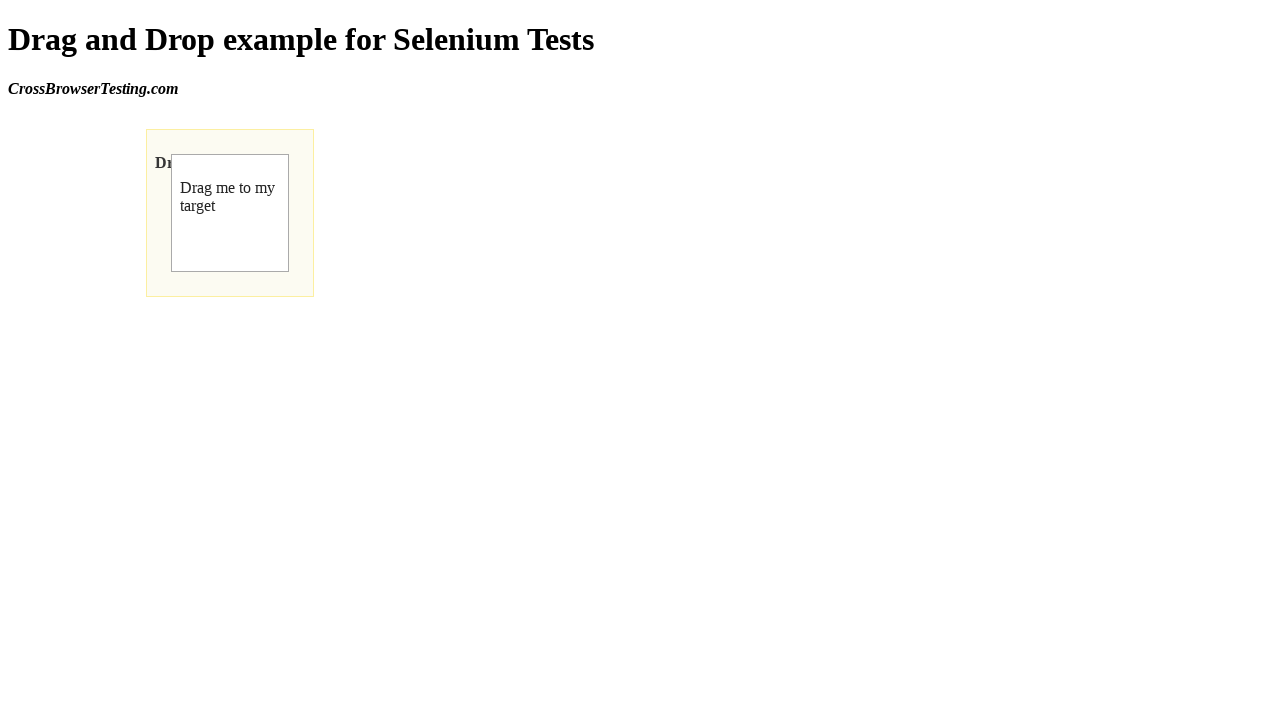